Tests the search functionality on Python.org by entering a search query and submitting the form using the Enter key

Starting URL: https://www.python.org

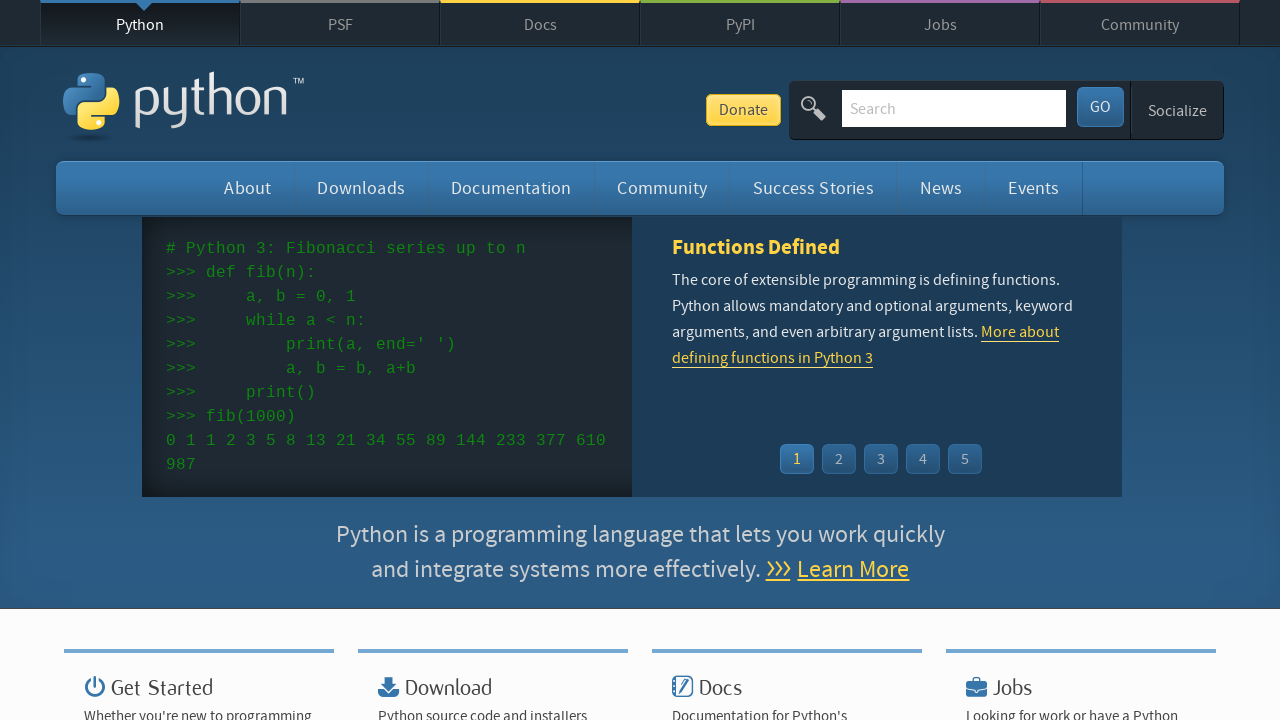

Cleared the search input field on input[name='q']
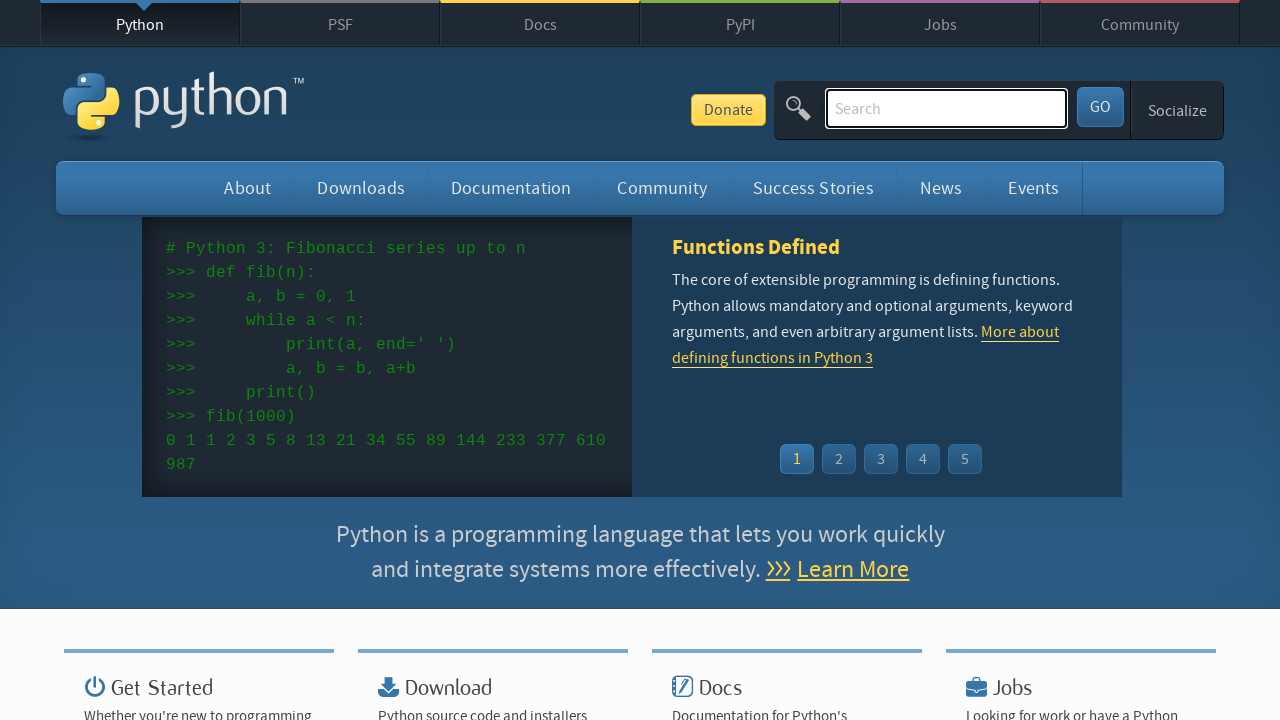

Filled search field with 'getting started with python' on input[name='q']
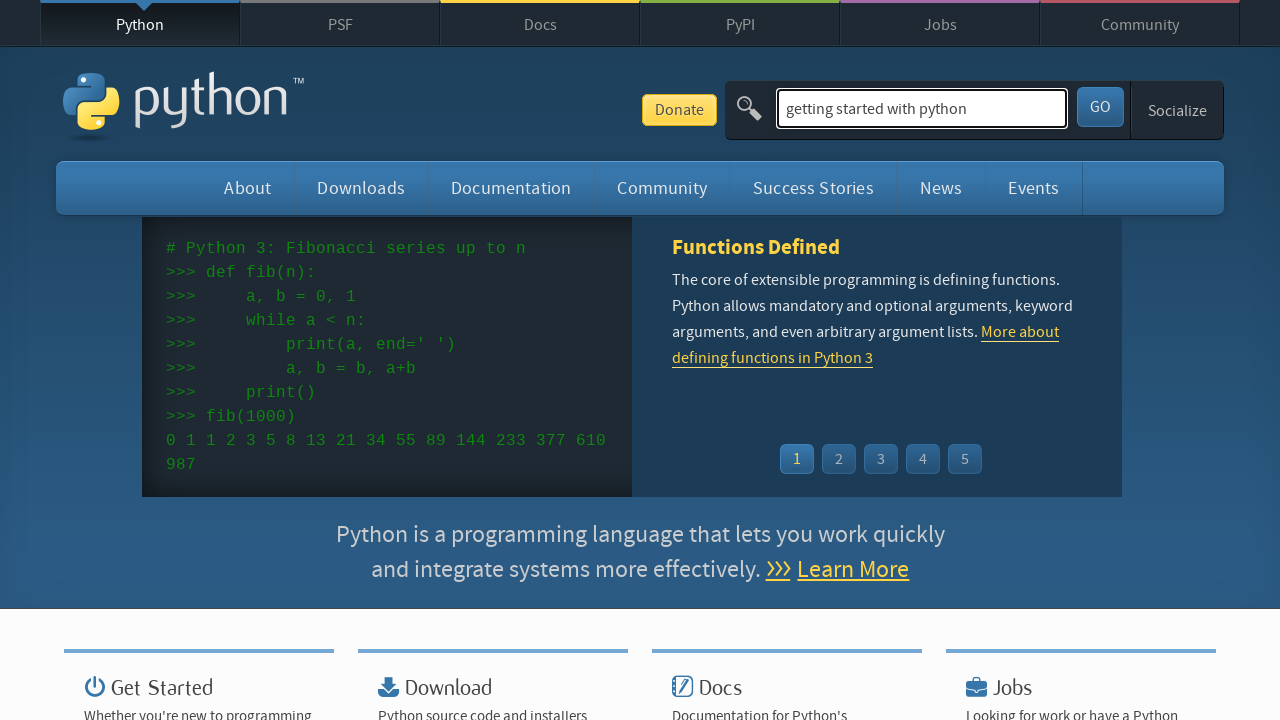

Pressed Enter to submit the search query on input[name='q']
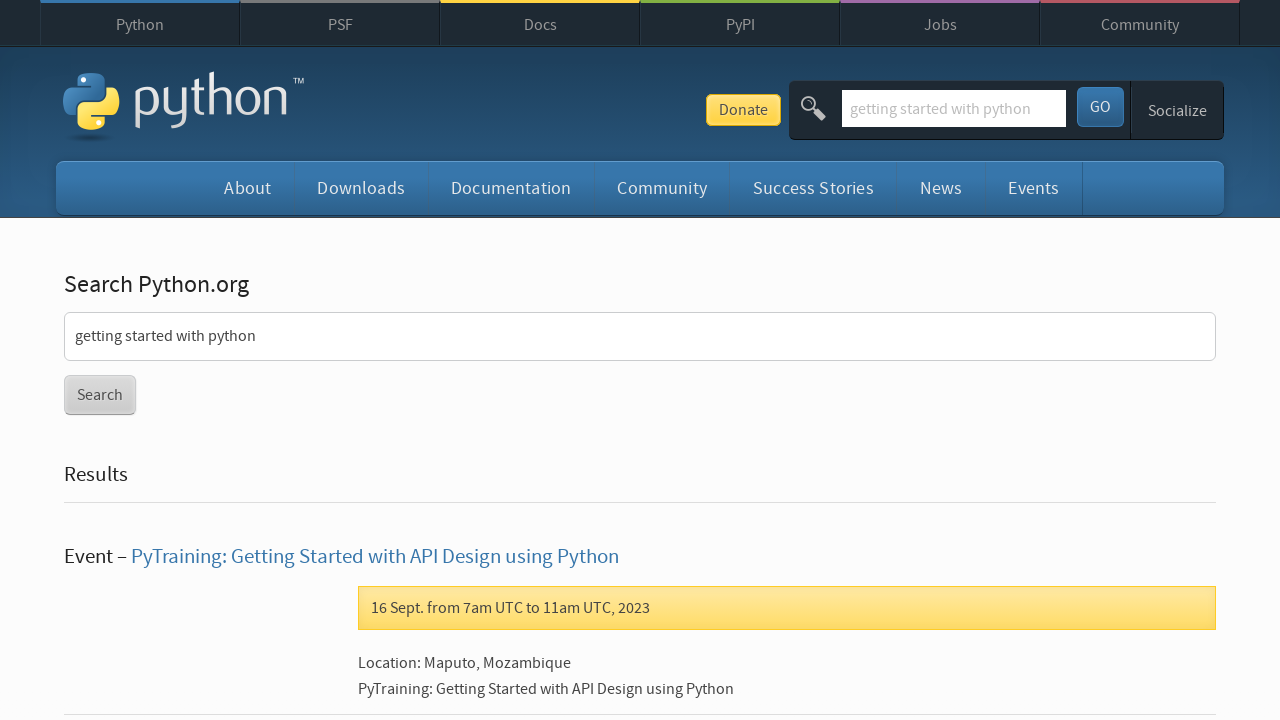

Search results page loaded successfully
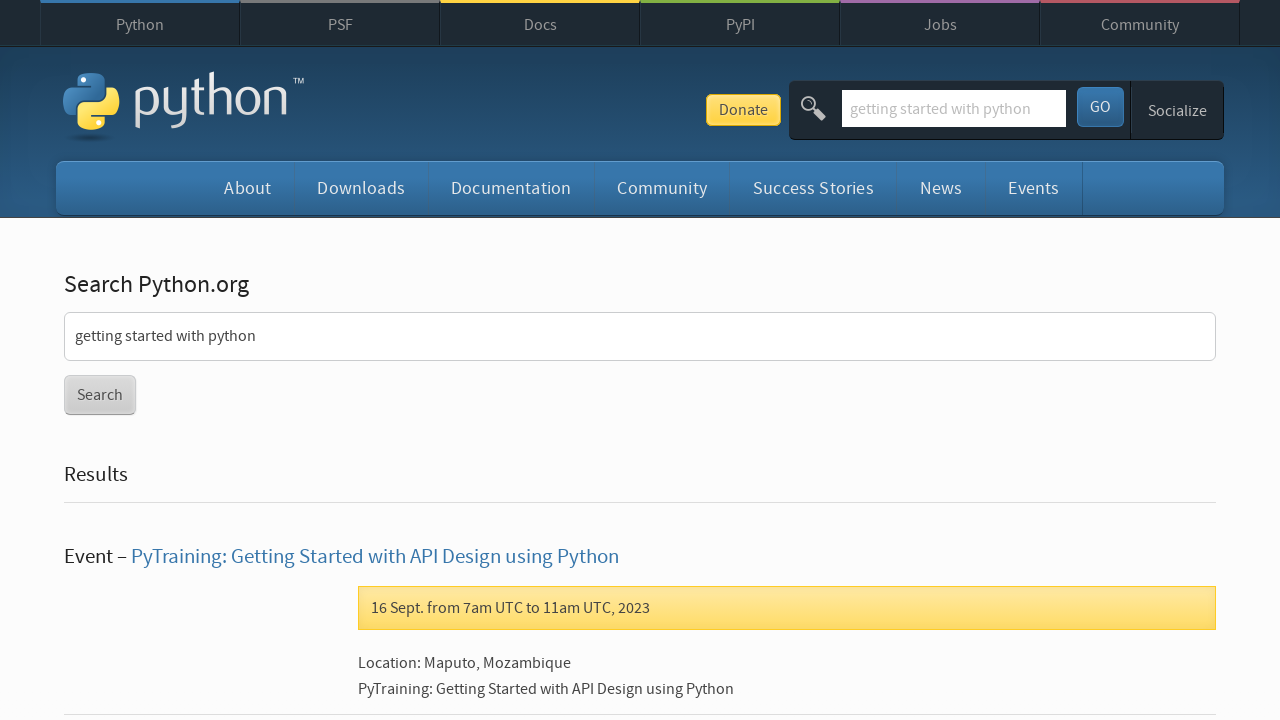

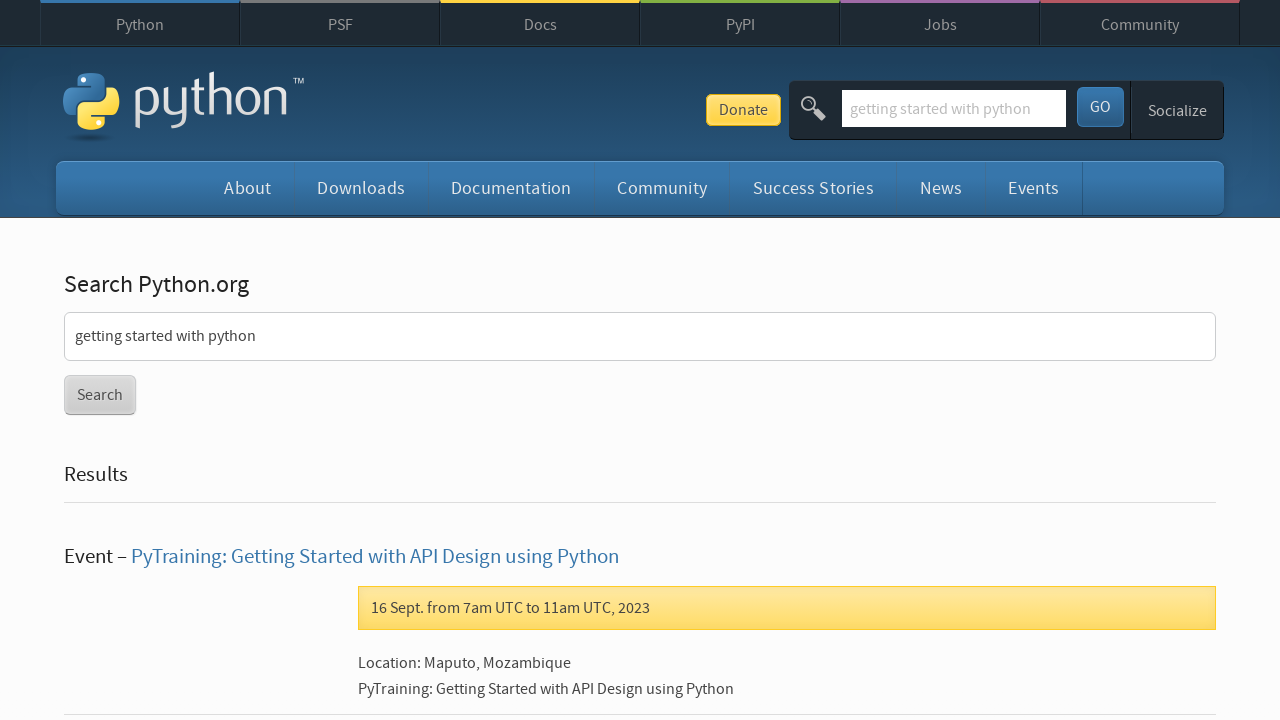